Tests flight booking flow from San Diego to Rome by selecting cities, choosing a flight, filling passenger details, and verifying purchase confirmation

Starting URL: https://blazedemo.com/

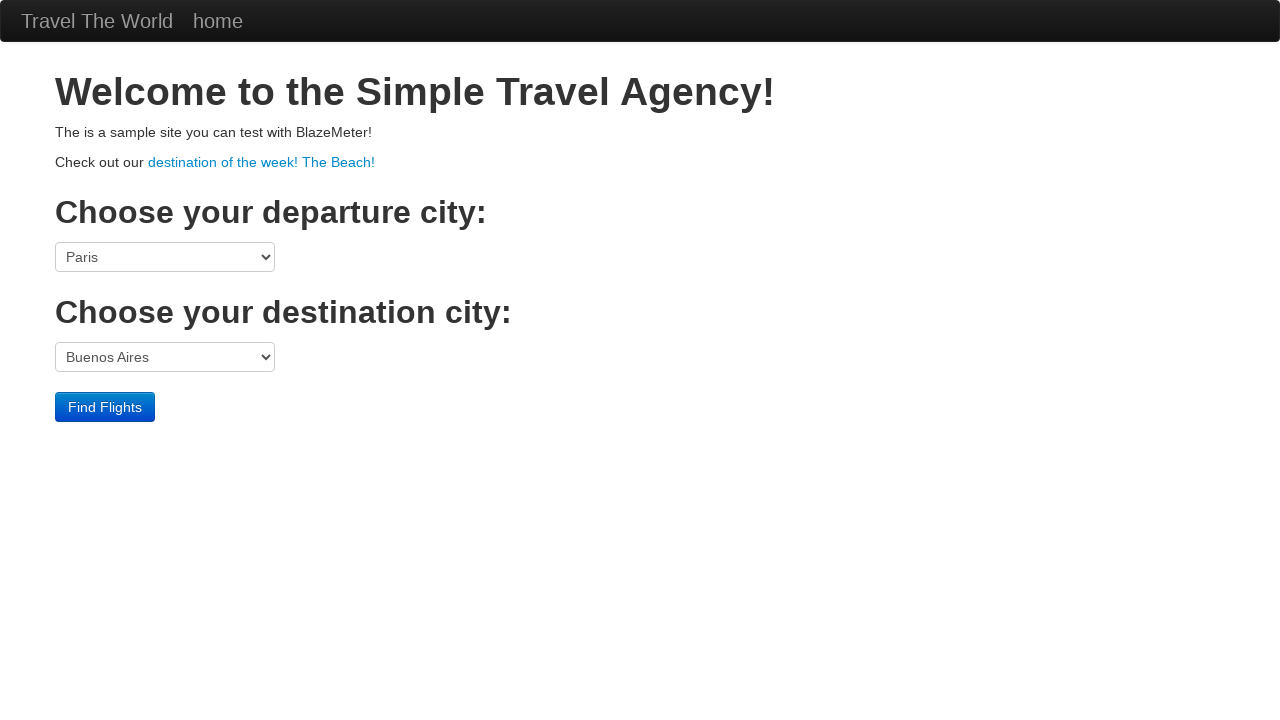

Selected San Diego as departure city on select[name='fromPort']
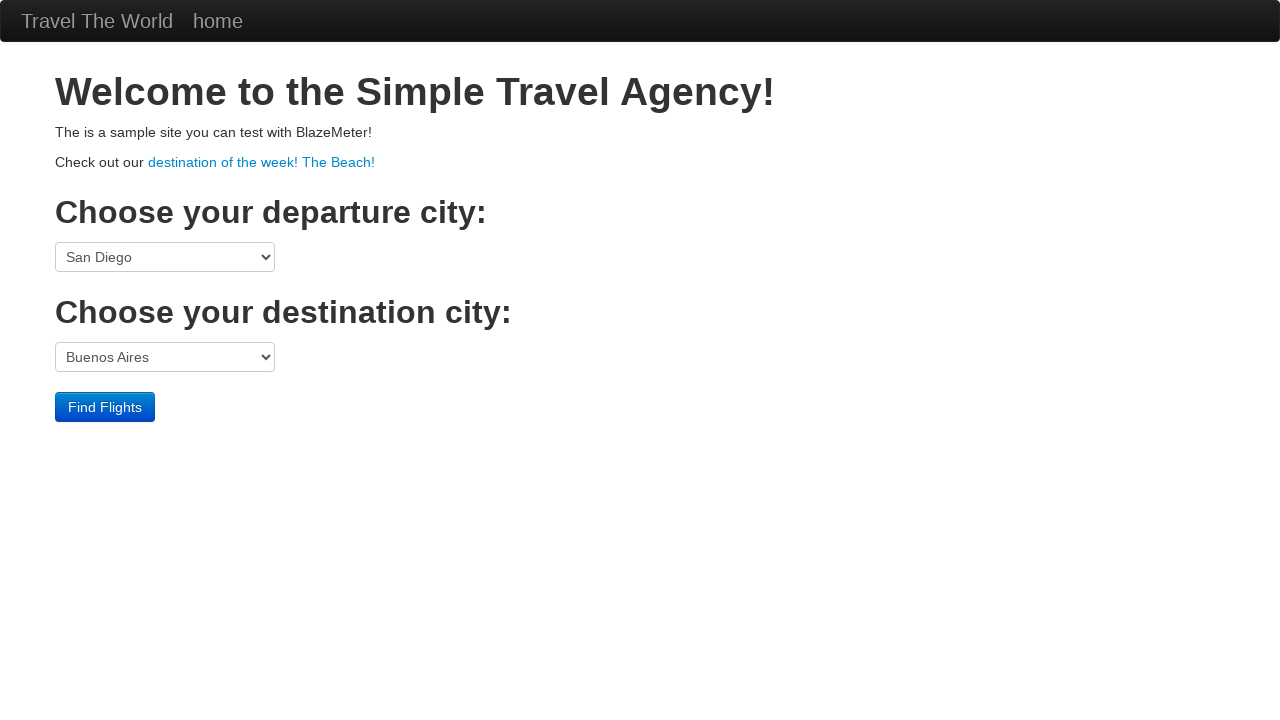

Selected Rome as destination city on select[name='toPort']
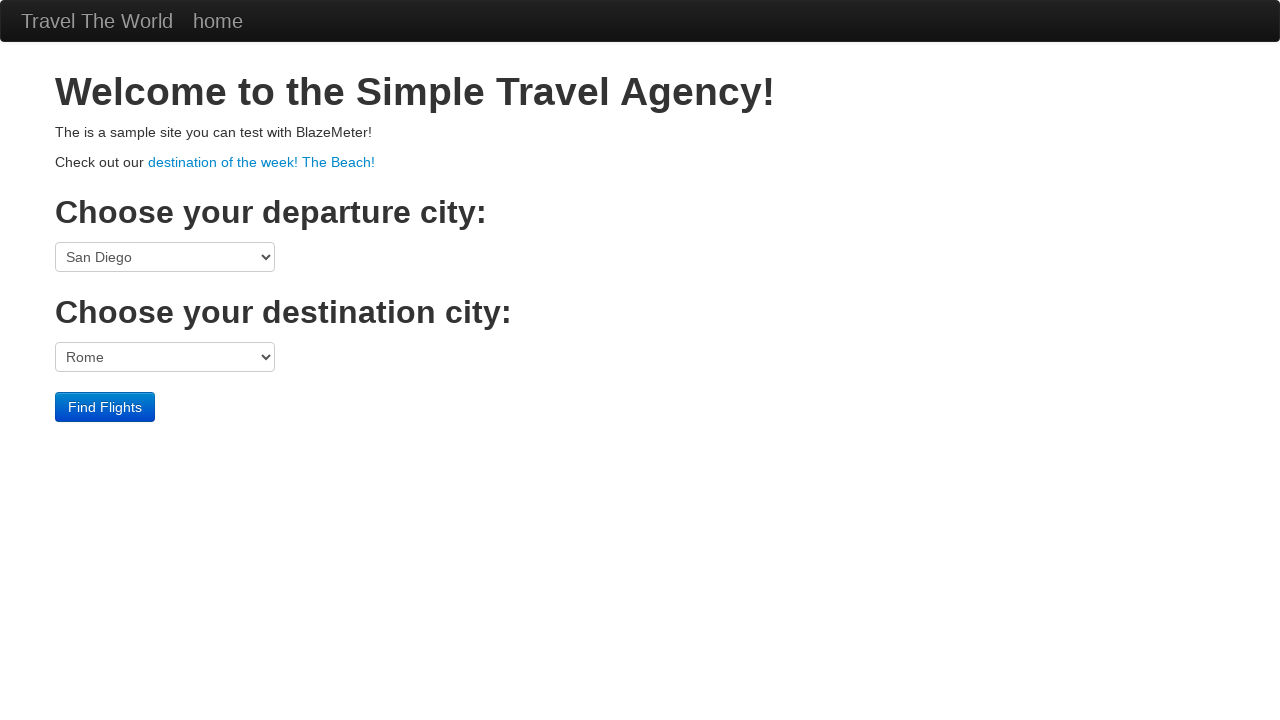

Clicked Find Flights button at (105, 407) on input[type='submit']
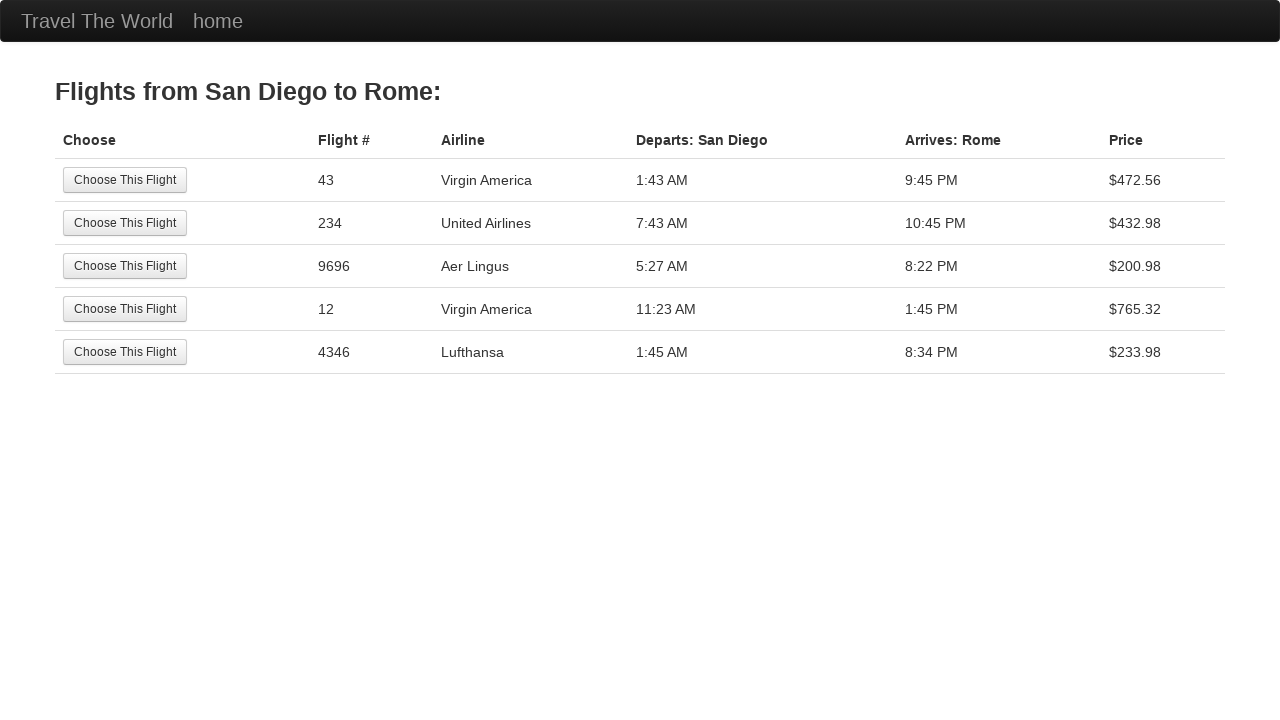

Flight list loaded and ready
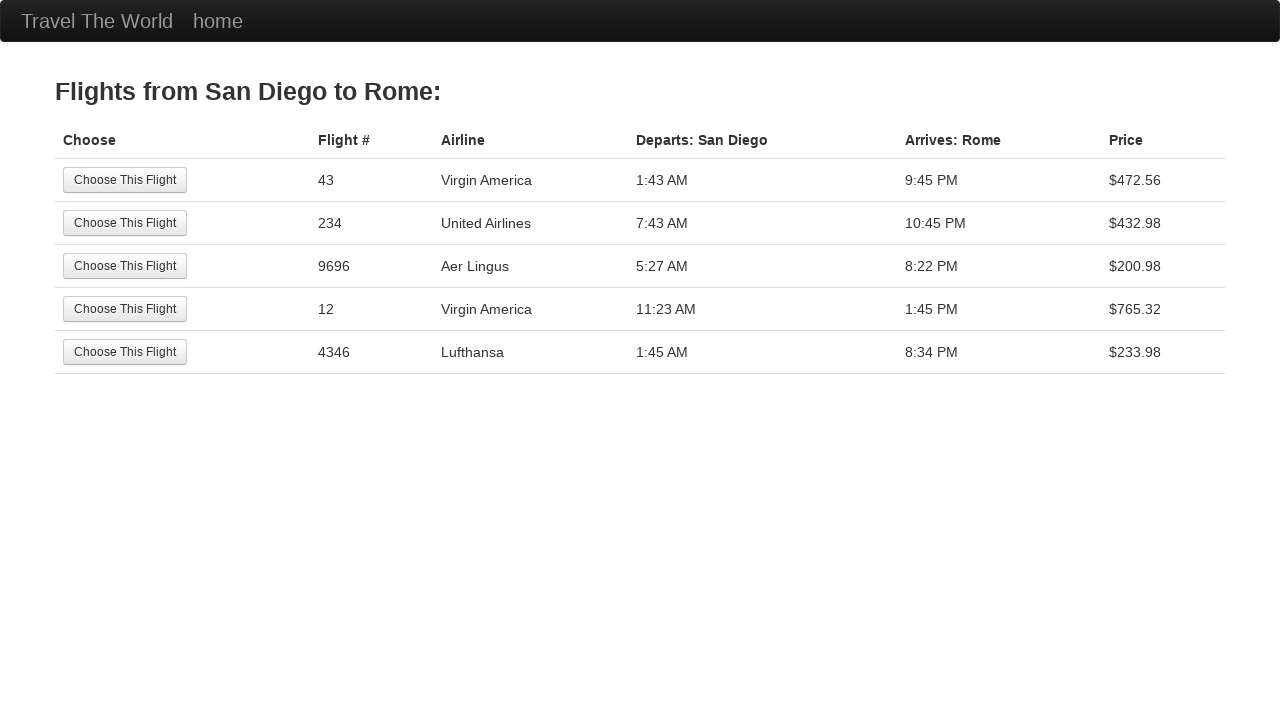

Selected first available flight at (125, 180) on input[type='submit']
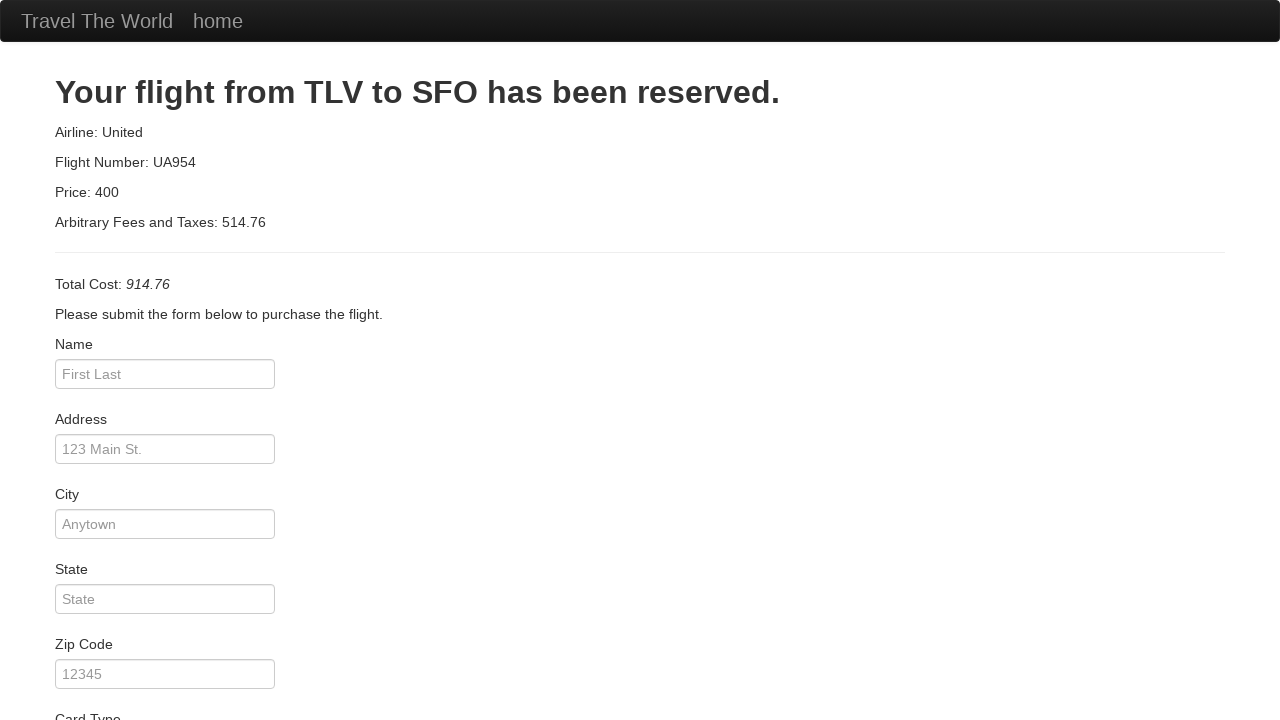

Filled passenger name: John Mitchell on #inputName
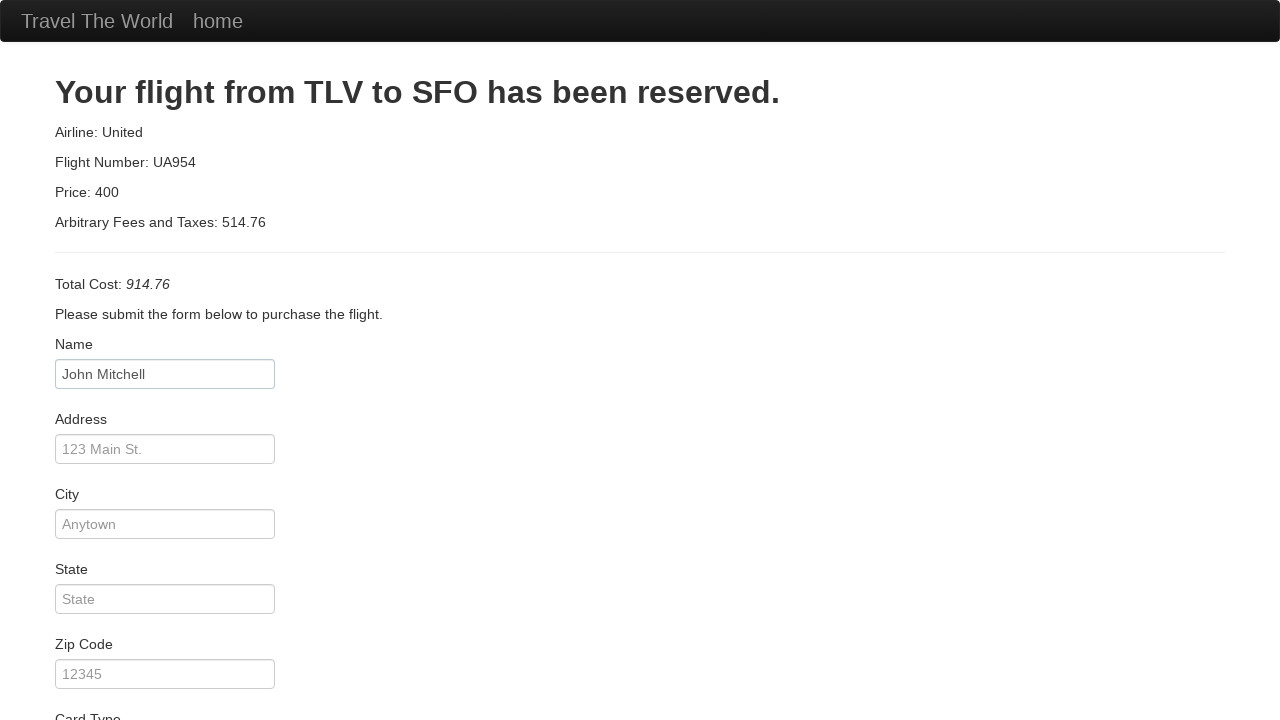

Filled address: 789 Demo Street on #address
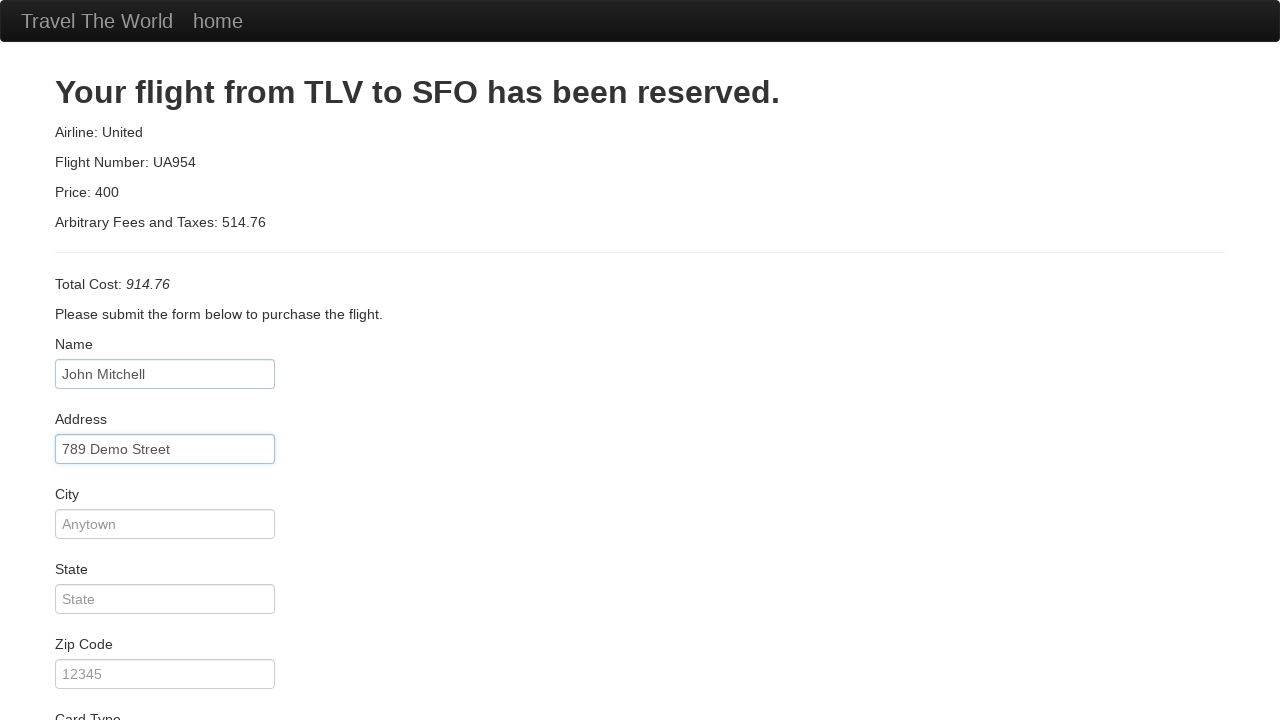

Filled city: Denver on #city
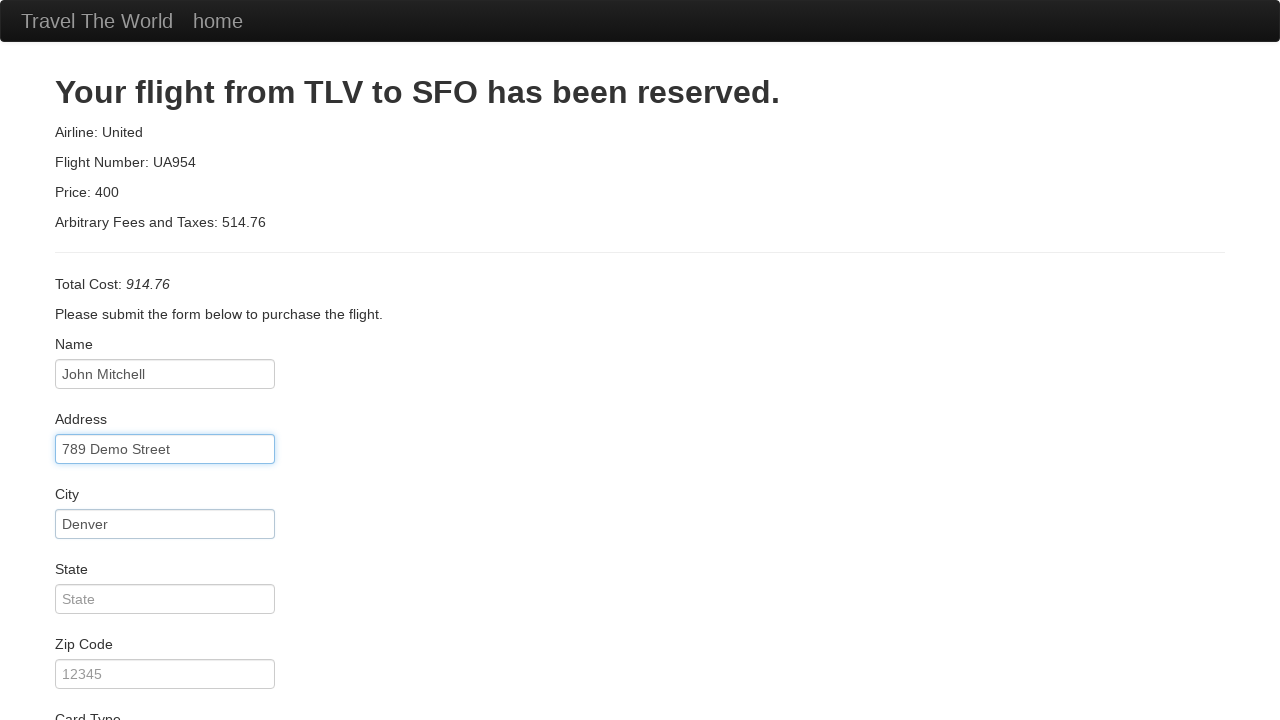

Filled state: CO on #state
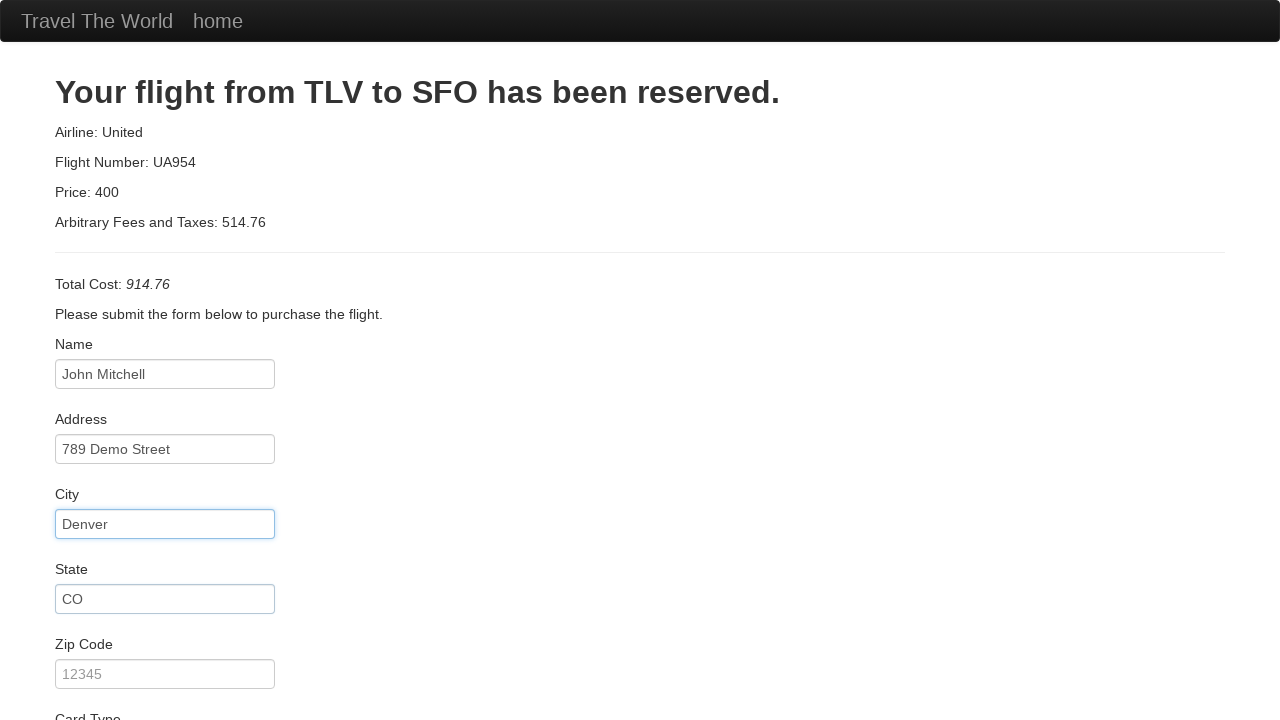

Filled zip code: 80202 on #zipCode
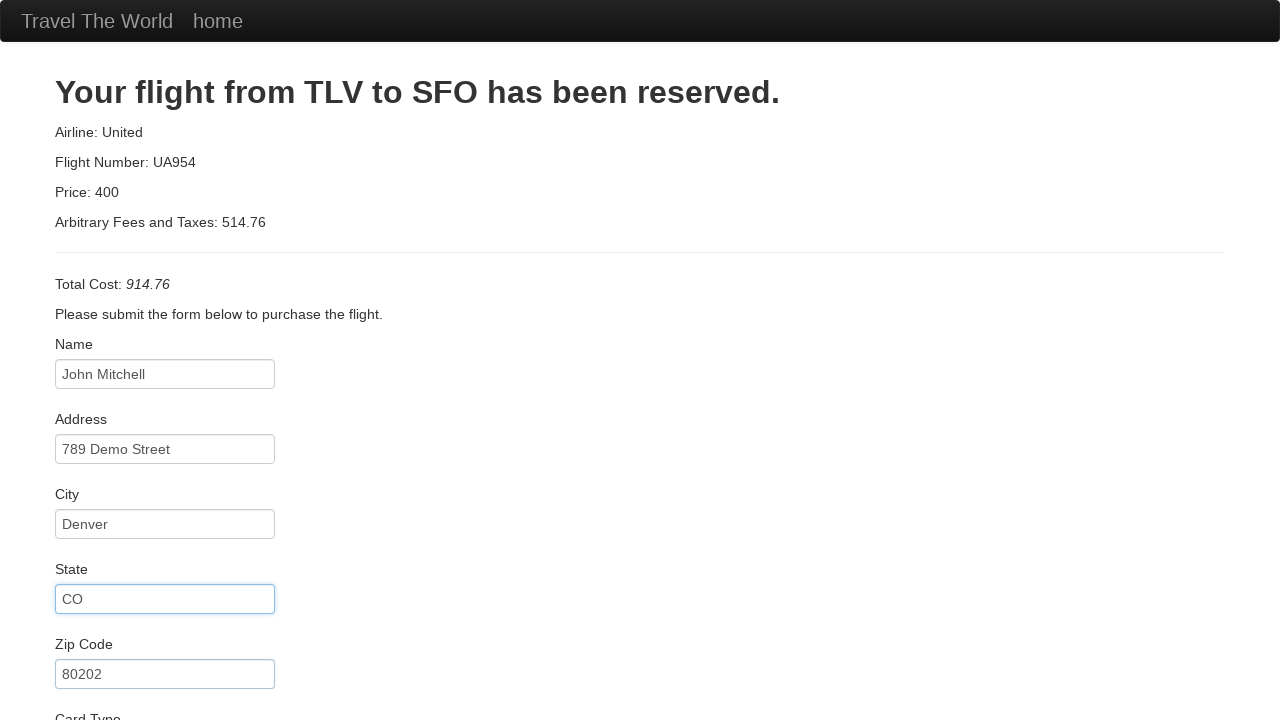

Filled credit card number on #creditCardNumber
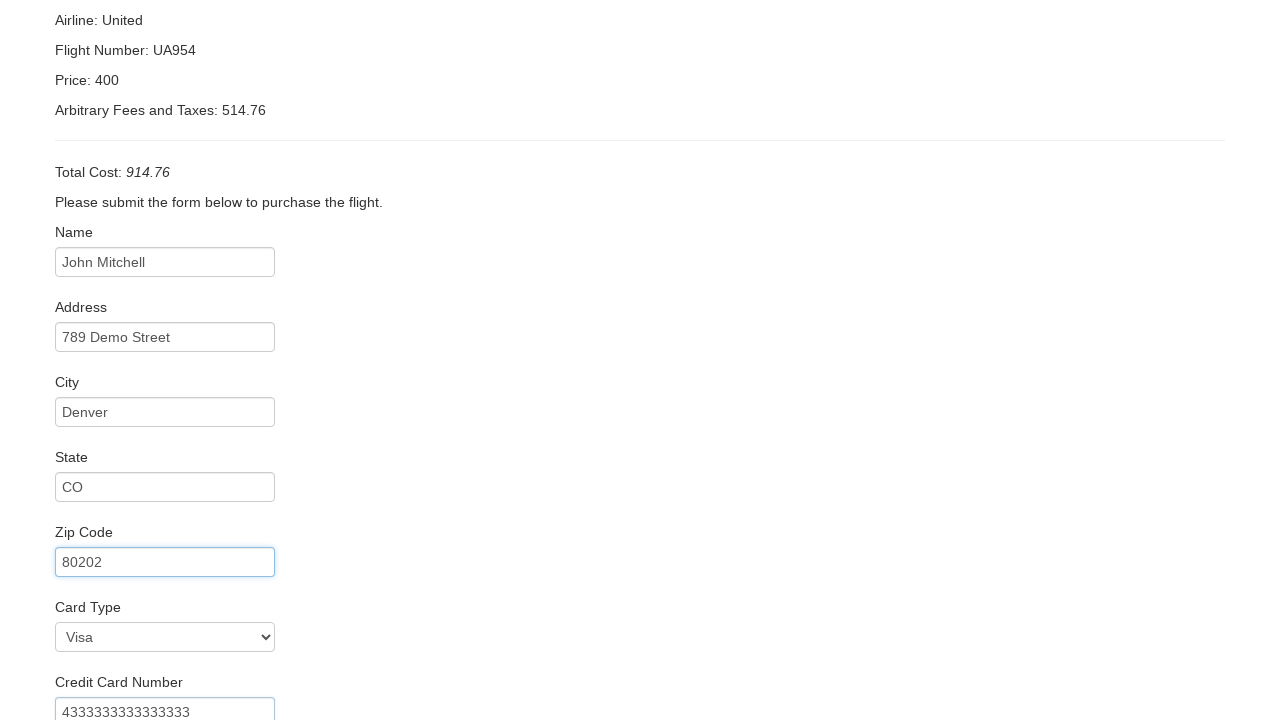

Filled name on card: John Mitchell on #nameOnCard
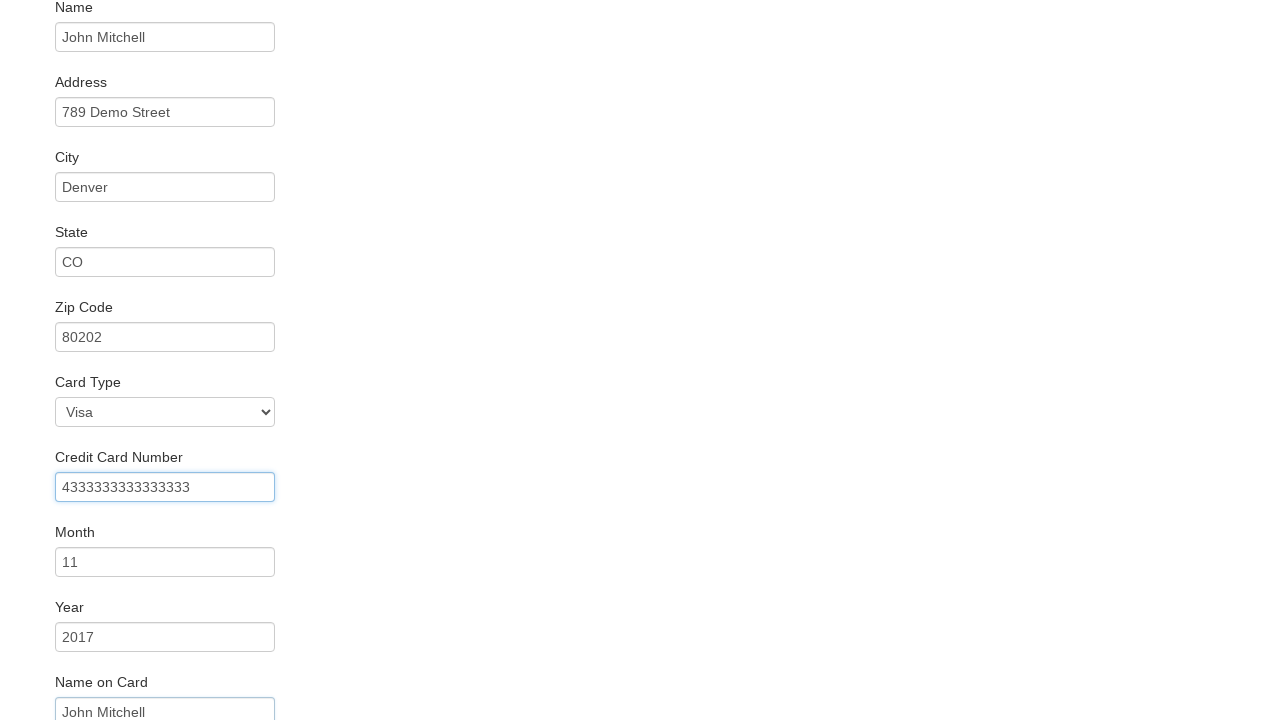

Submitted purchase at (118, 685) on input[type='submit']
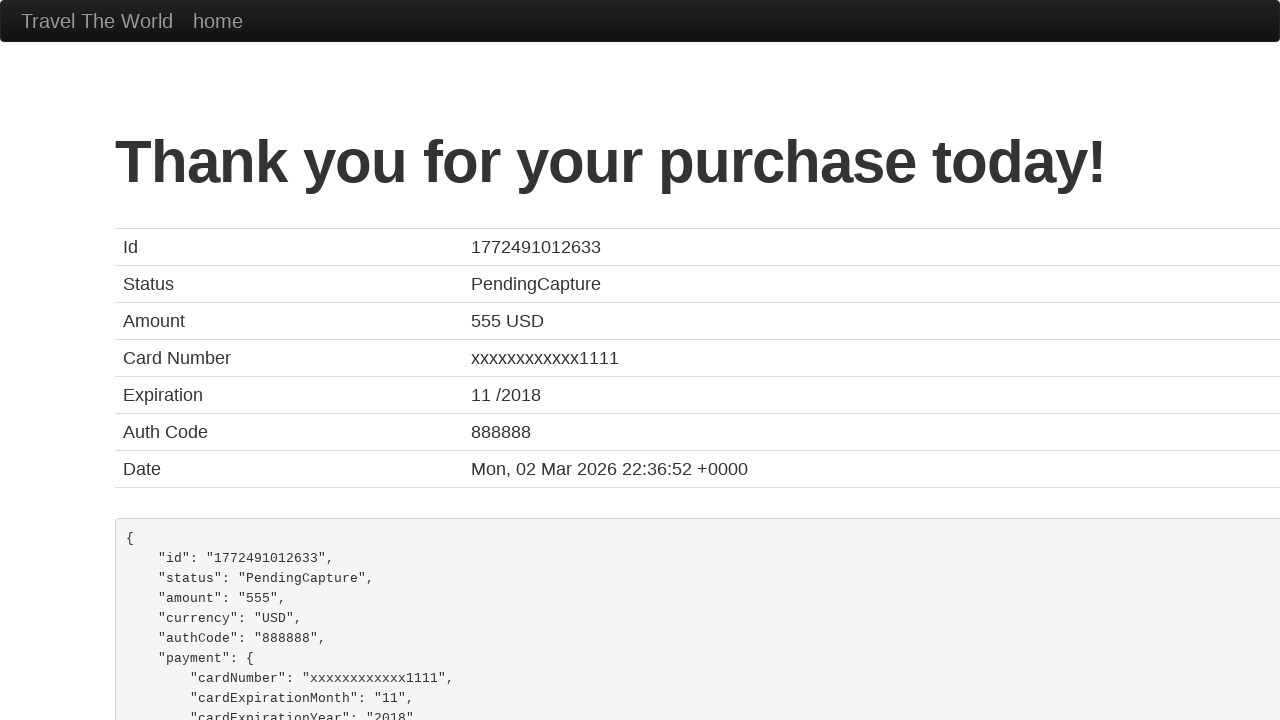

Purchase confirmation page loaded with heading
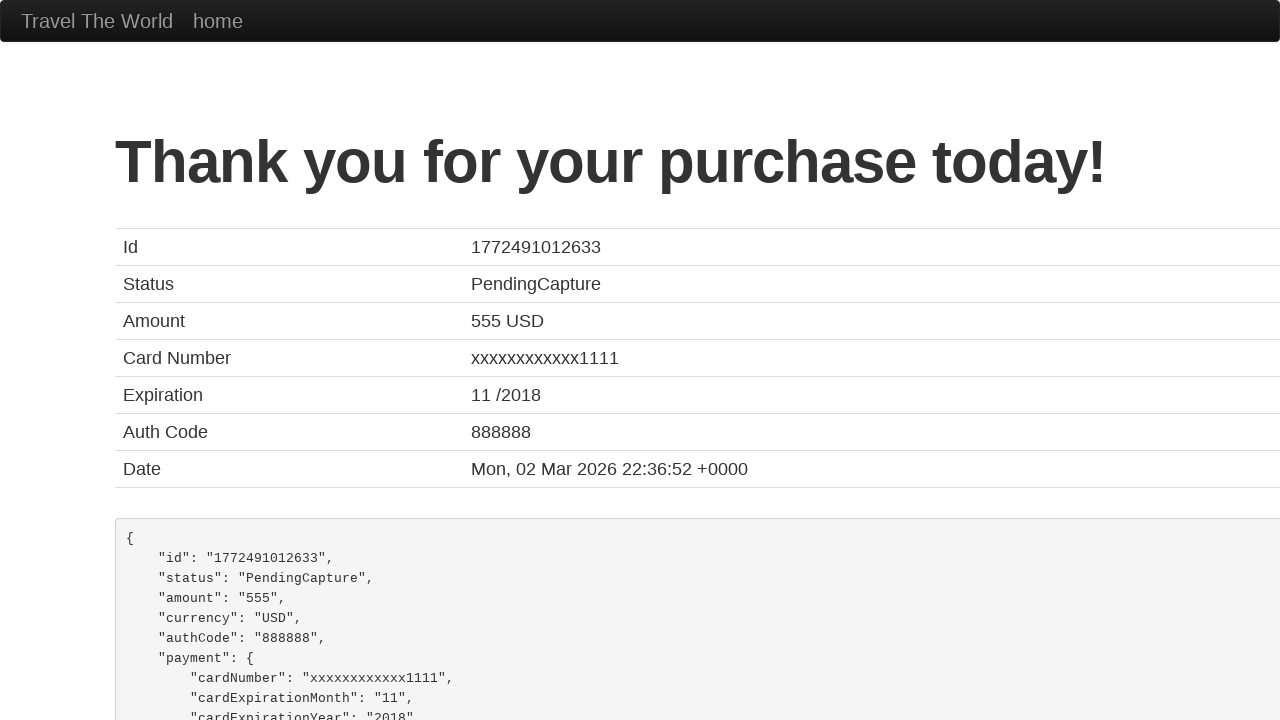

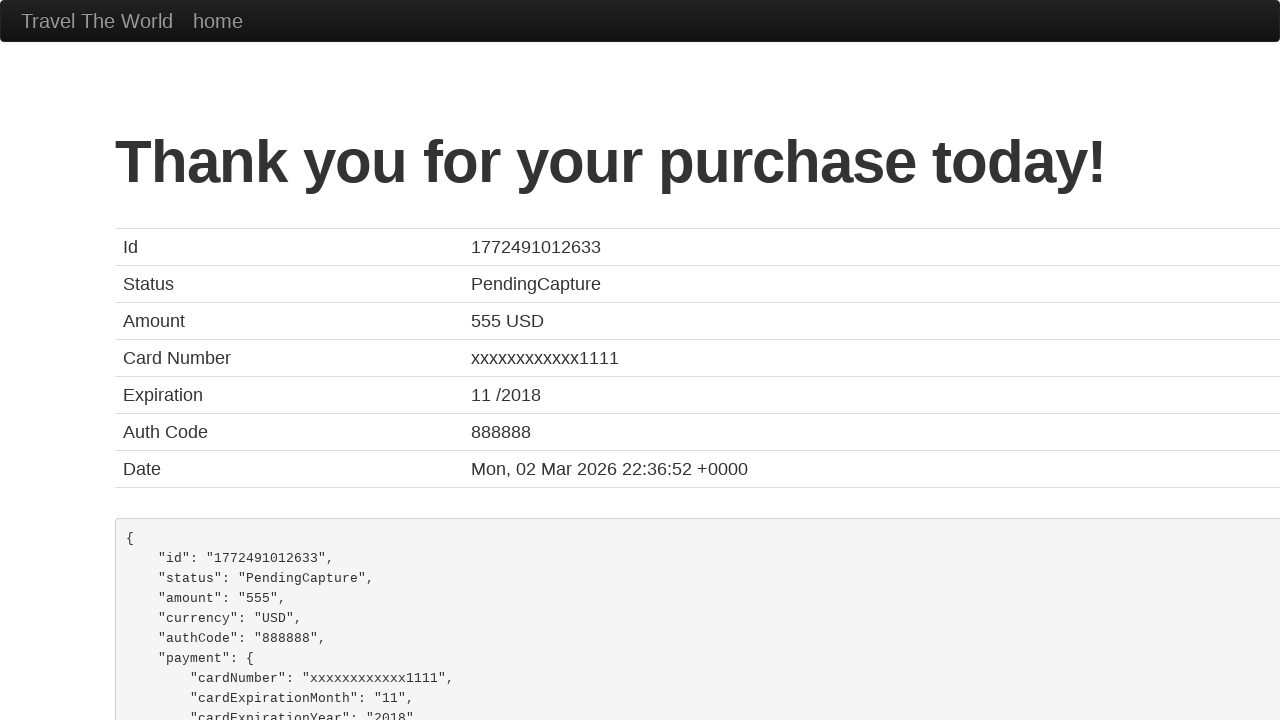